Tests dropdown/select menu functionality by locating a select element and selecting an option by index on a demo site.

Starting URL: https://www.globalsqa.com/demo-site/select-dropdown-menu/

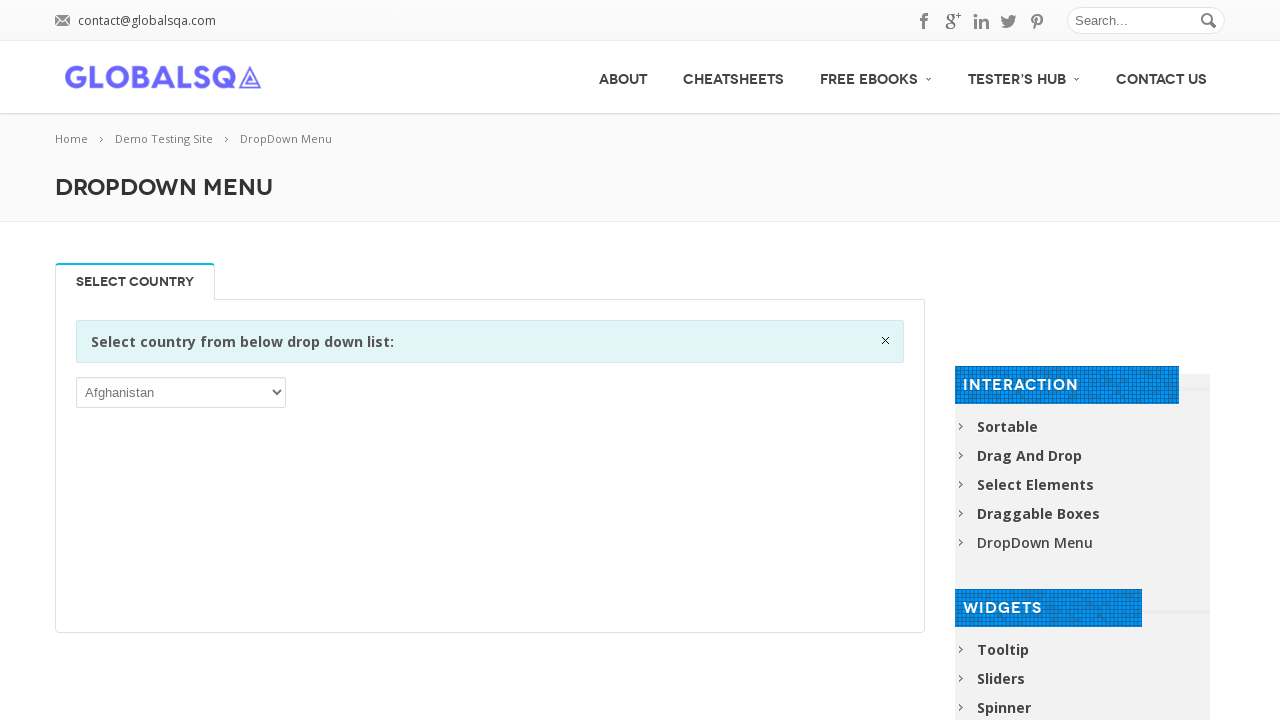

Select dropdown element became visible
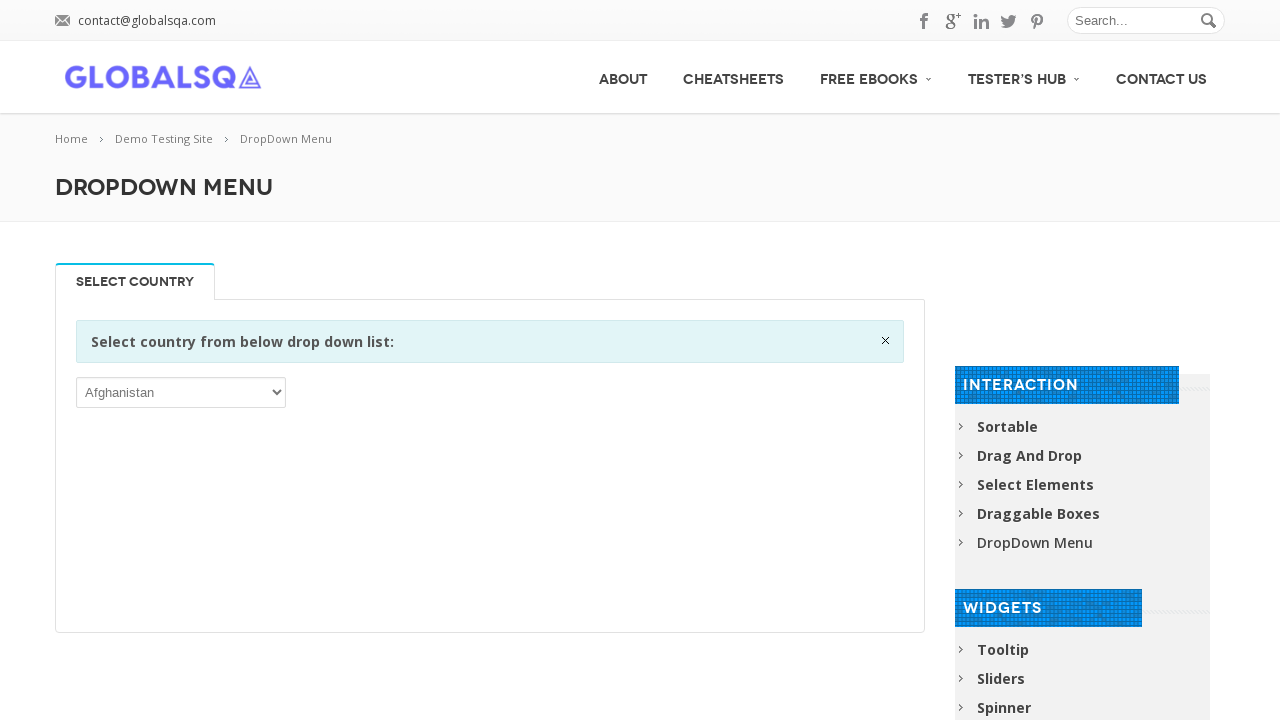

Located the first select element on the page
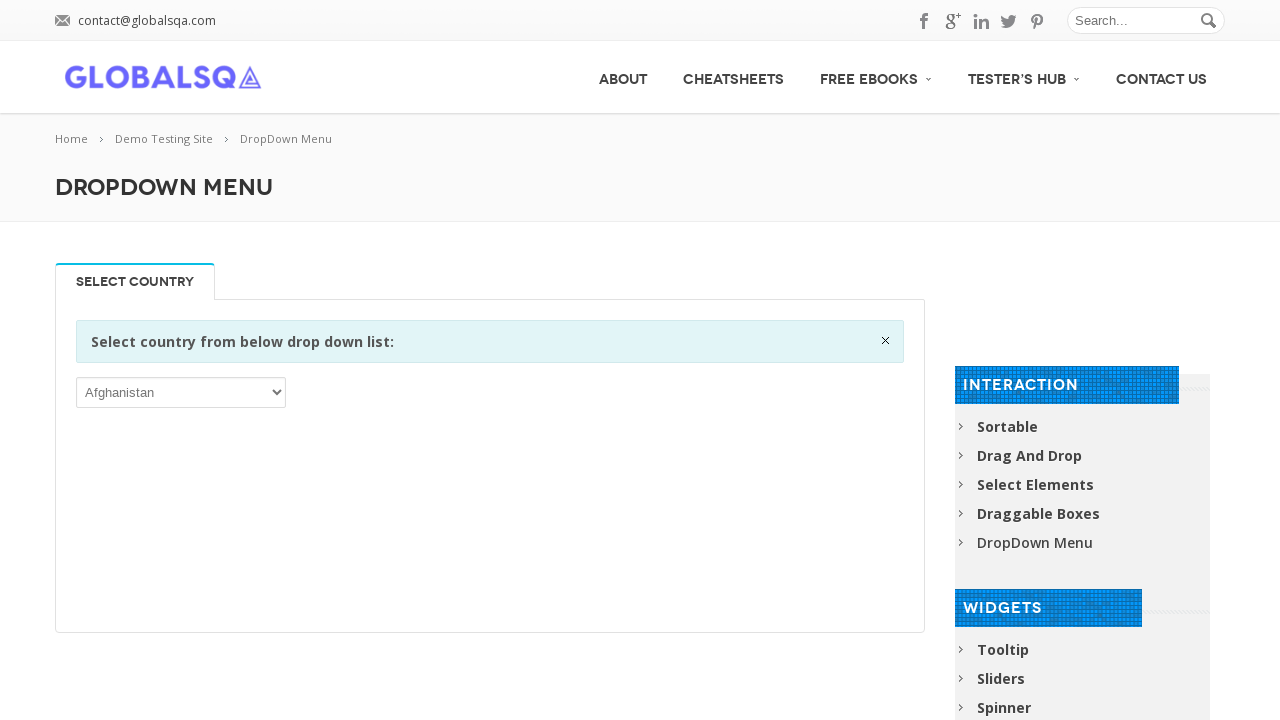

Selected option at index 2 from the dropdown menu on select >> nth=0
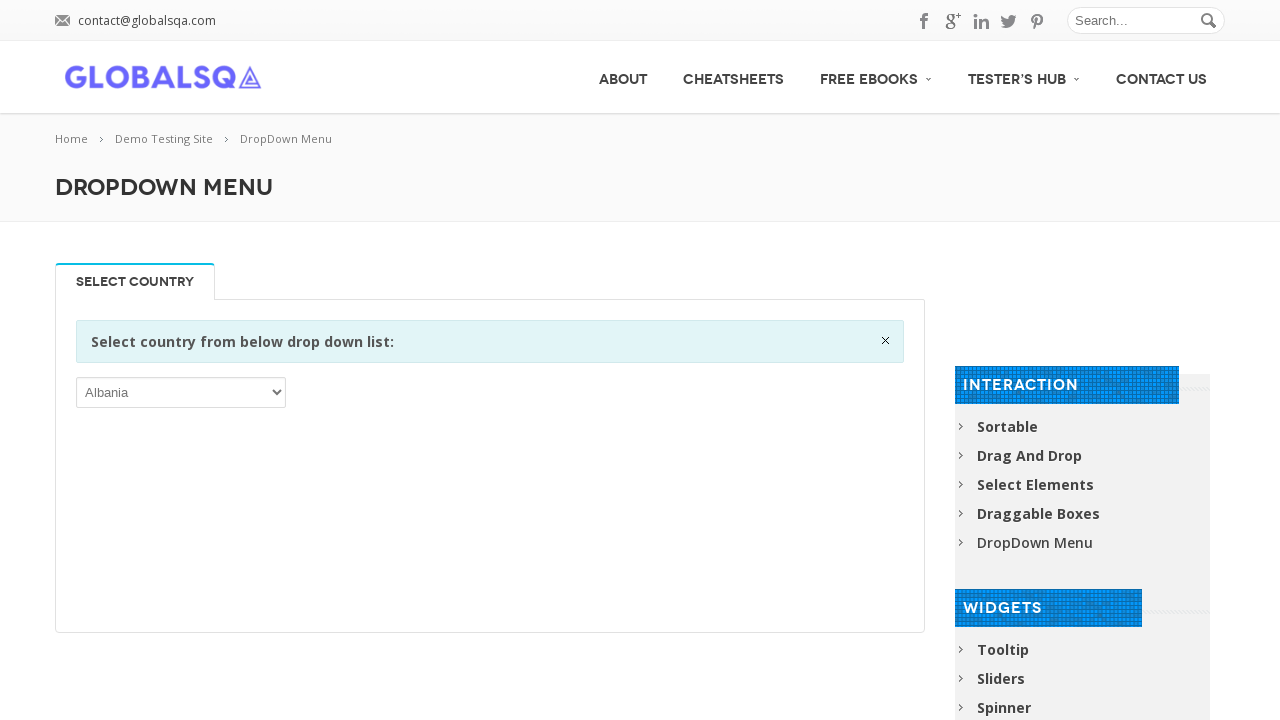

Waited for dropdown selection to complete
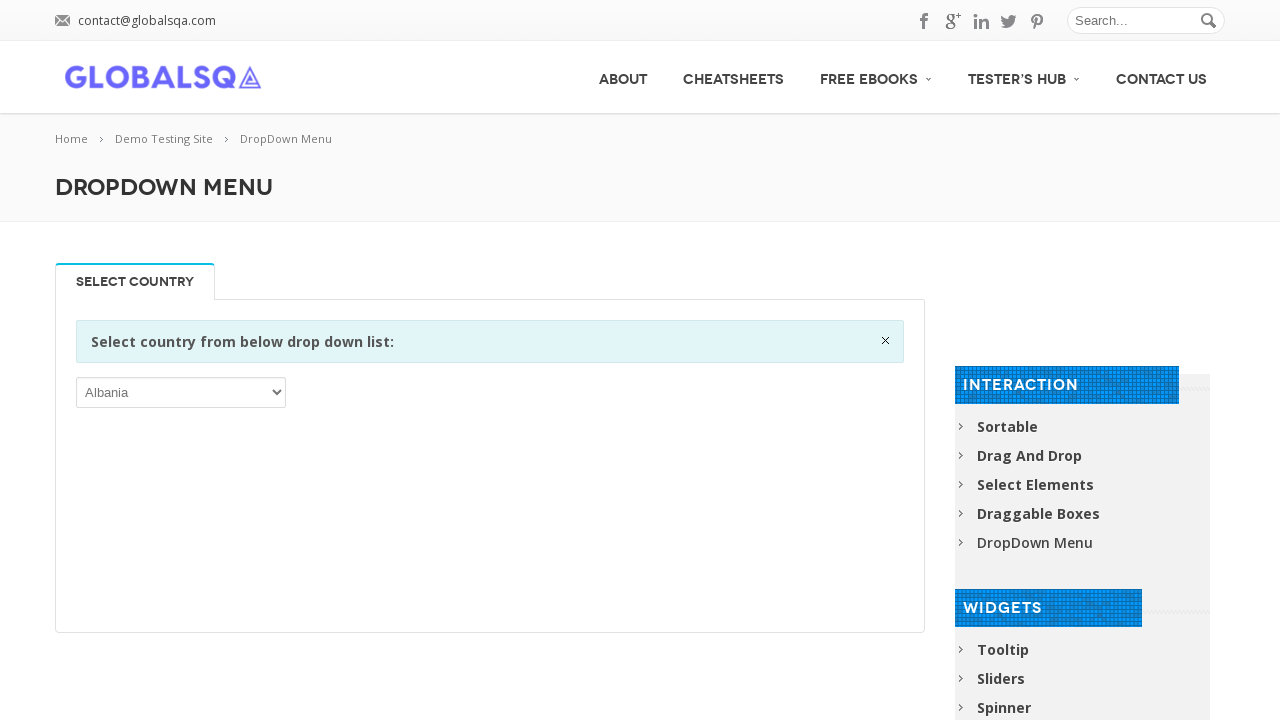

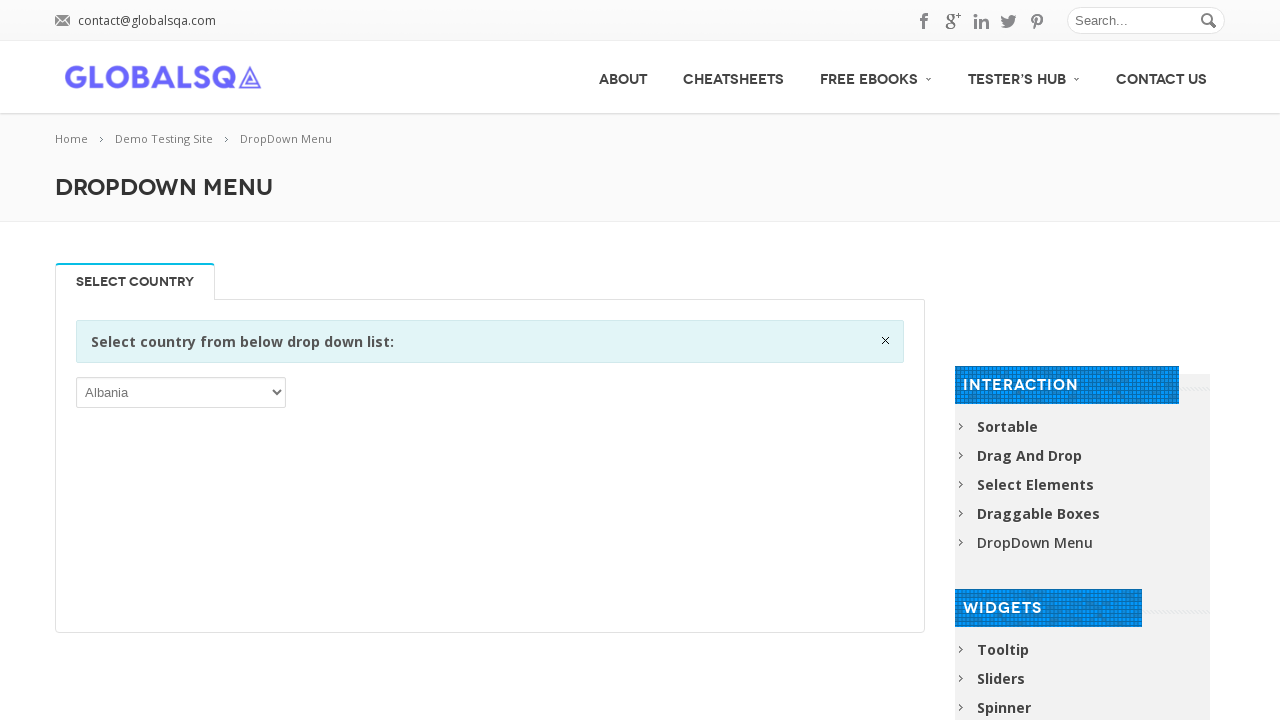